Tests right-click (context click) functionality on a button element on the DemoQA buttons page

Starting URL: https://demoqa.com/buttons

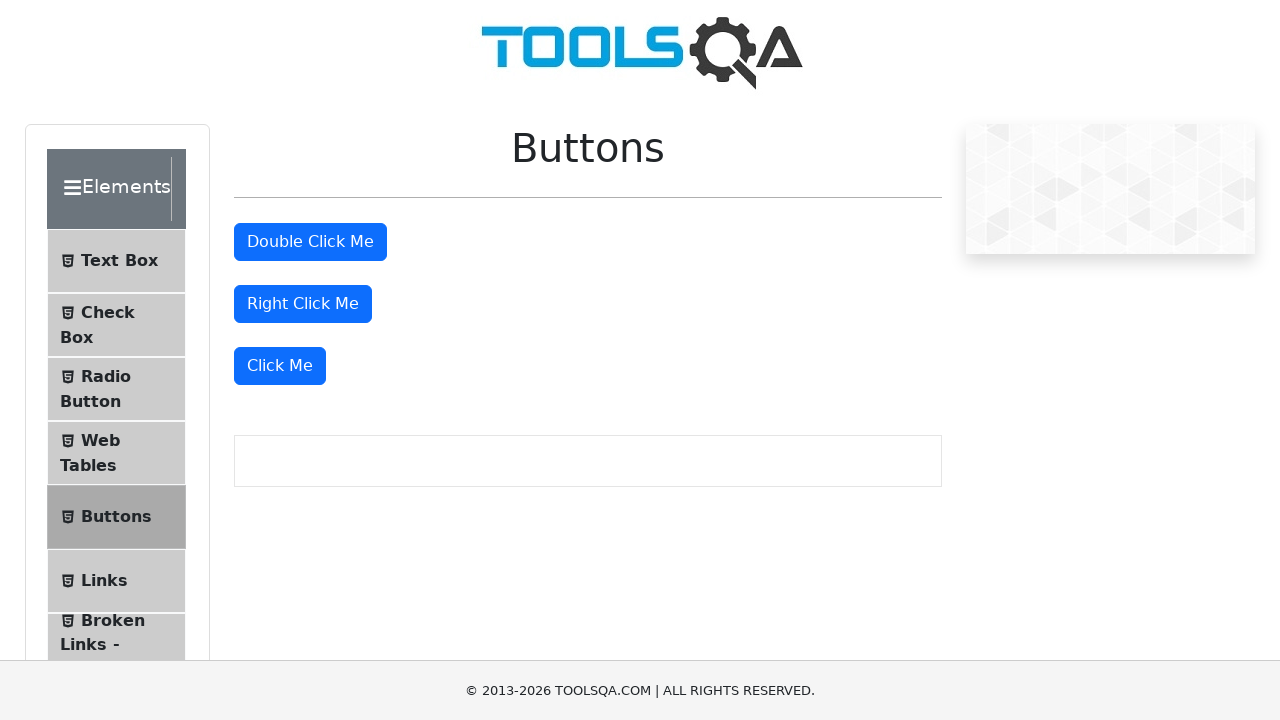

Waited for right-click button to be visible on DemoQA buttons page
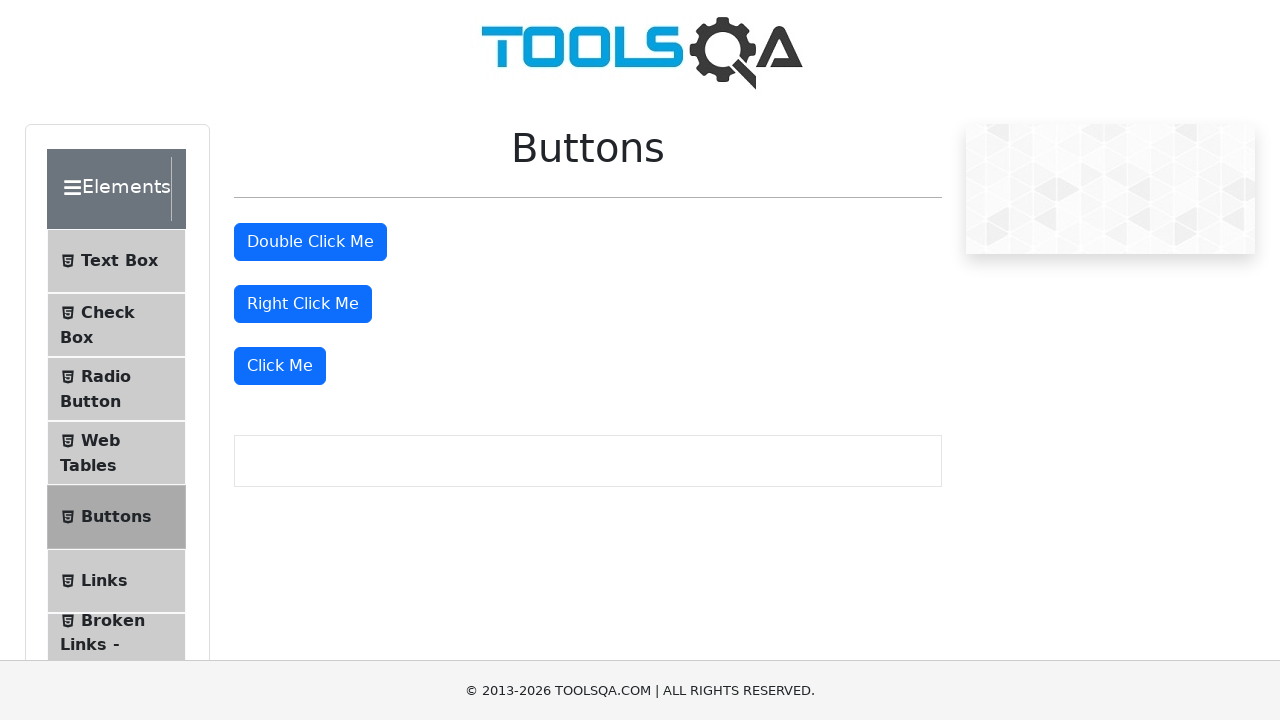

Performed right-click (context click) on the button element at (303, 304) on #rightClickBtn
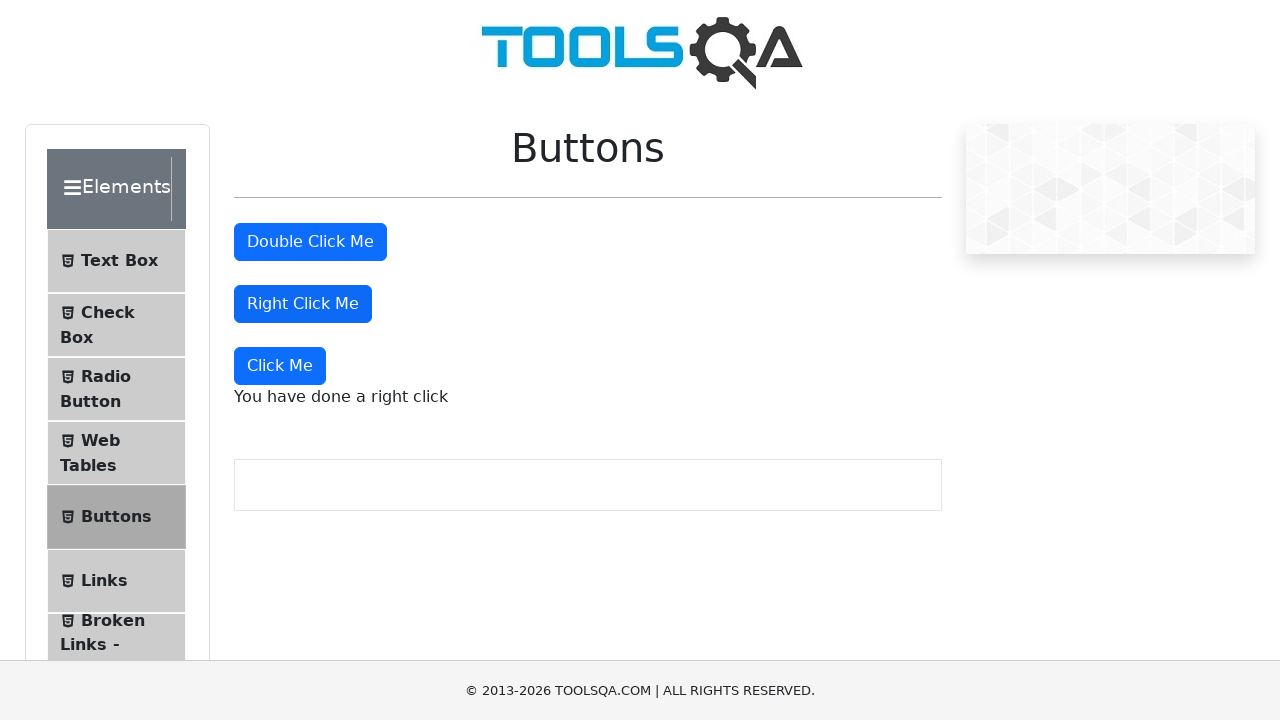

Verified that right-click message appeared after context click
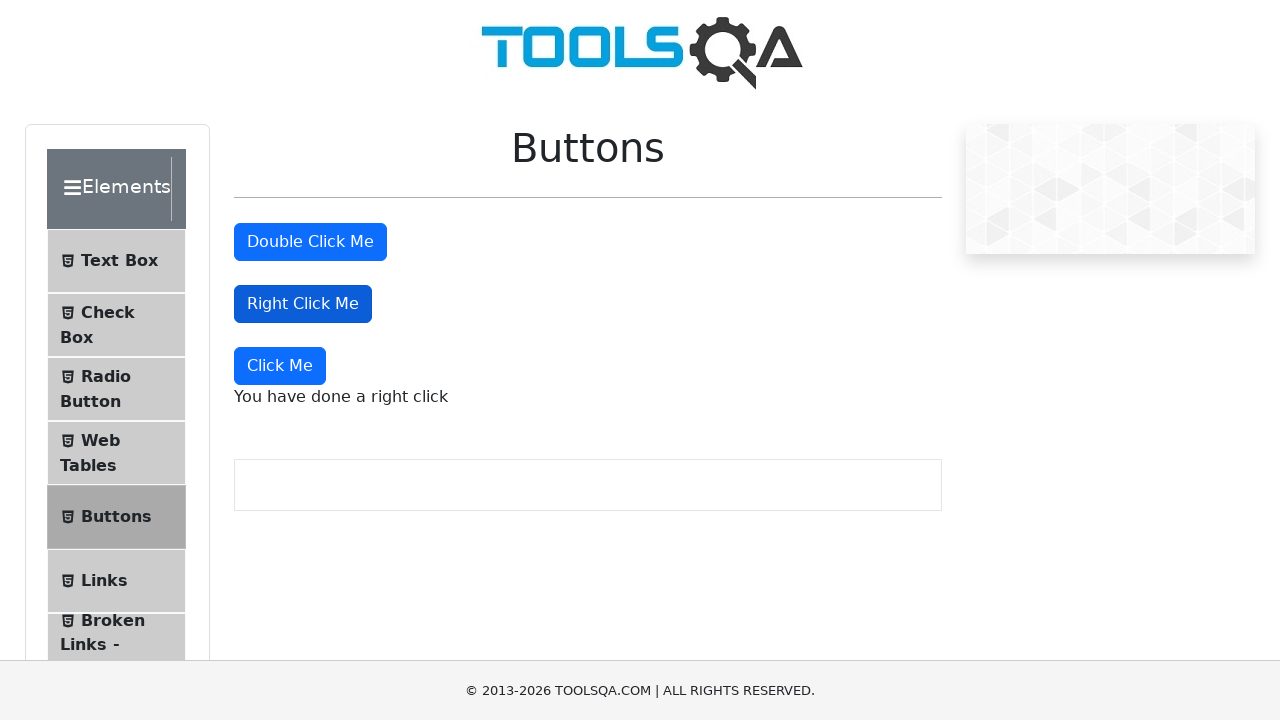

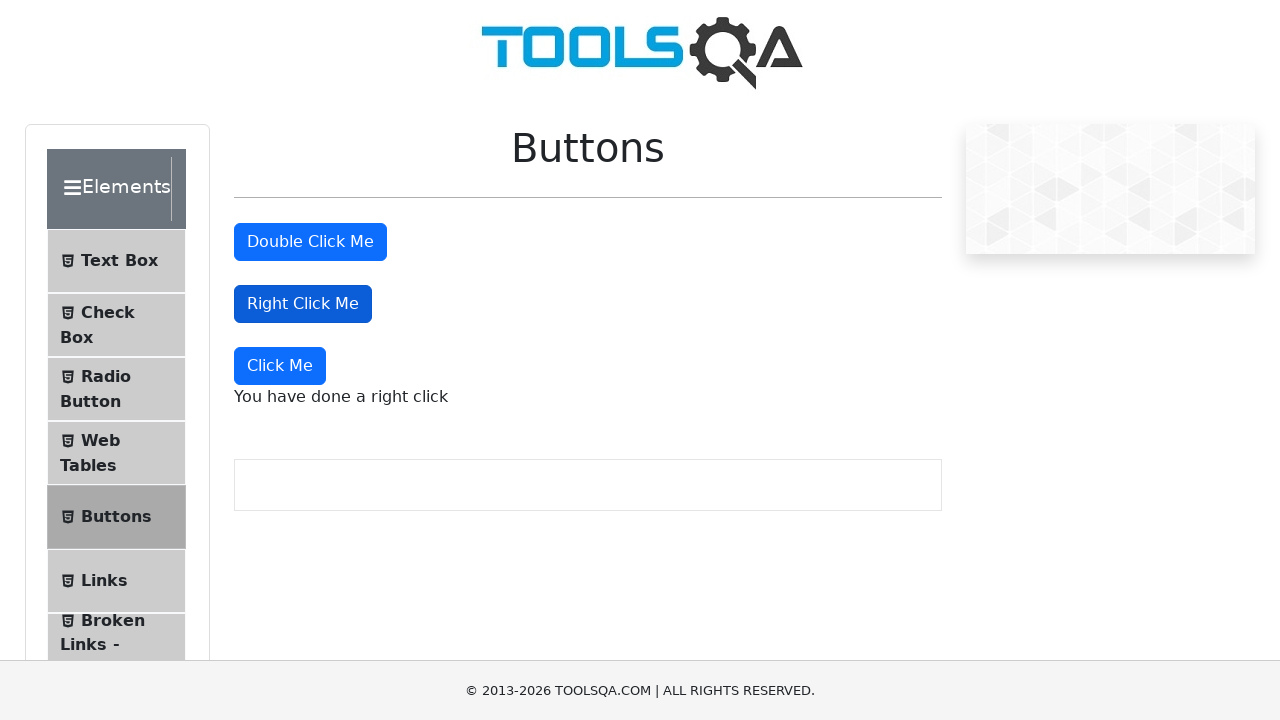